Verifies the presence of navigation elements on the DemoBlaze homepage by checking for Home, Contact, About us, Cart, Log in, and Sign up links

Starting URL: https://www.demoblaze.com/

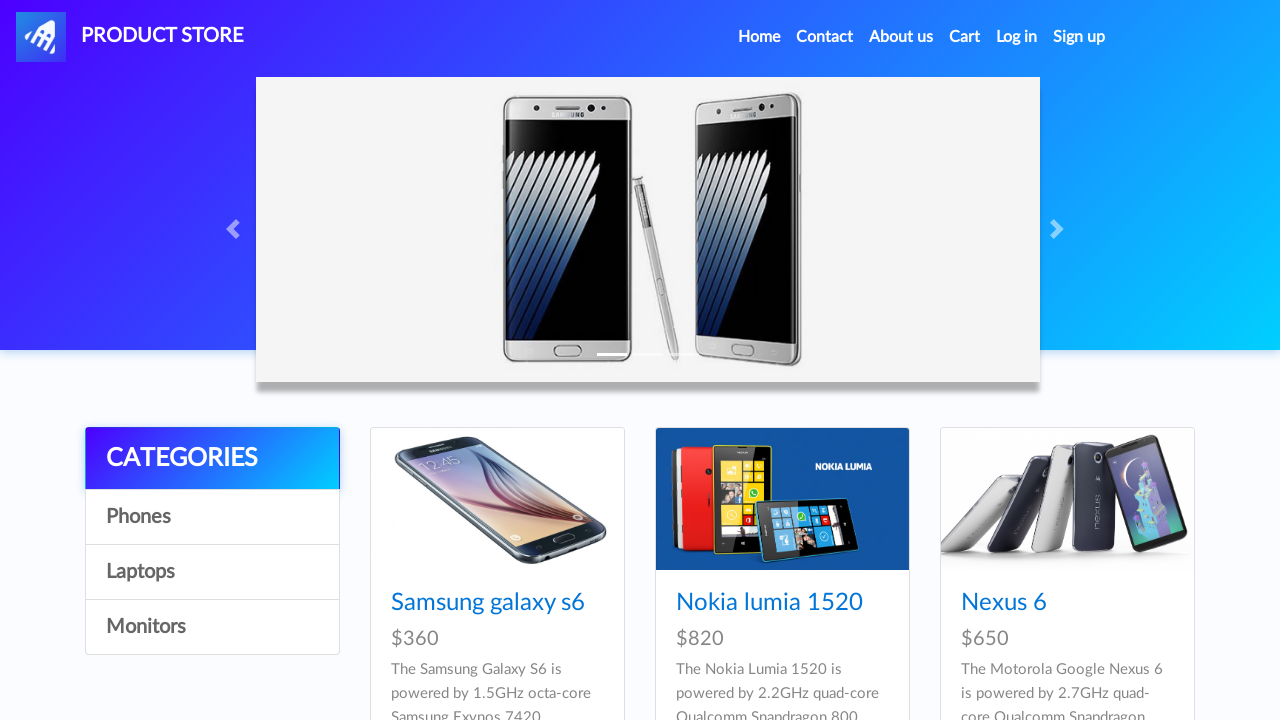

Verified 'Home' navigation element is present using XPath: //span[@class='sr-only']
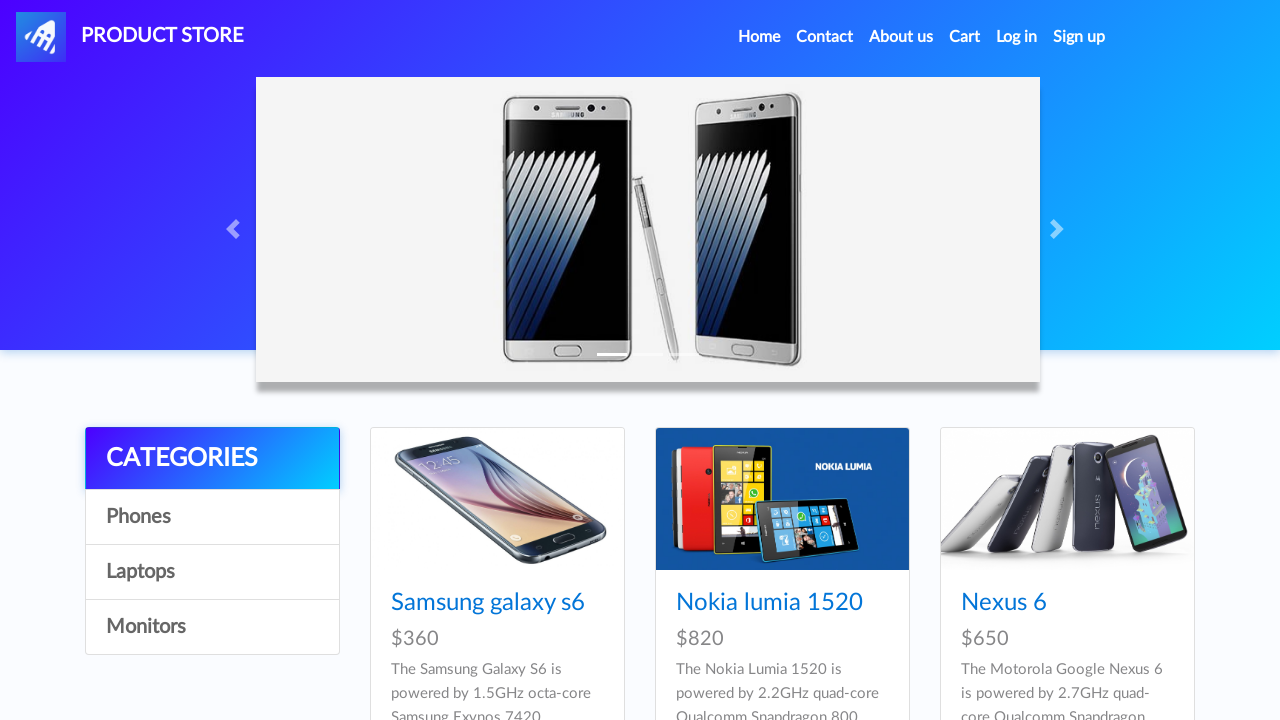

Verified 'Contact' navigation element is present using XPath: //a[@data-target='#exampleModal']
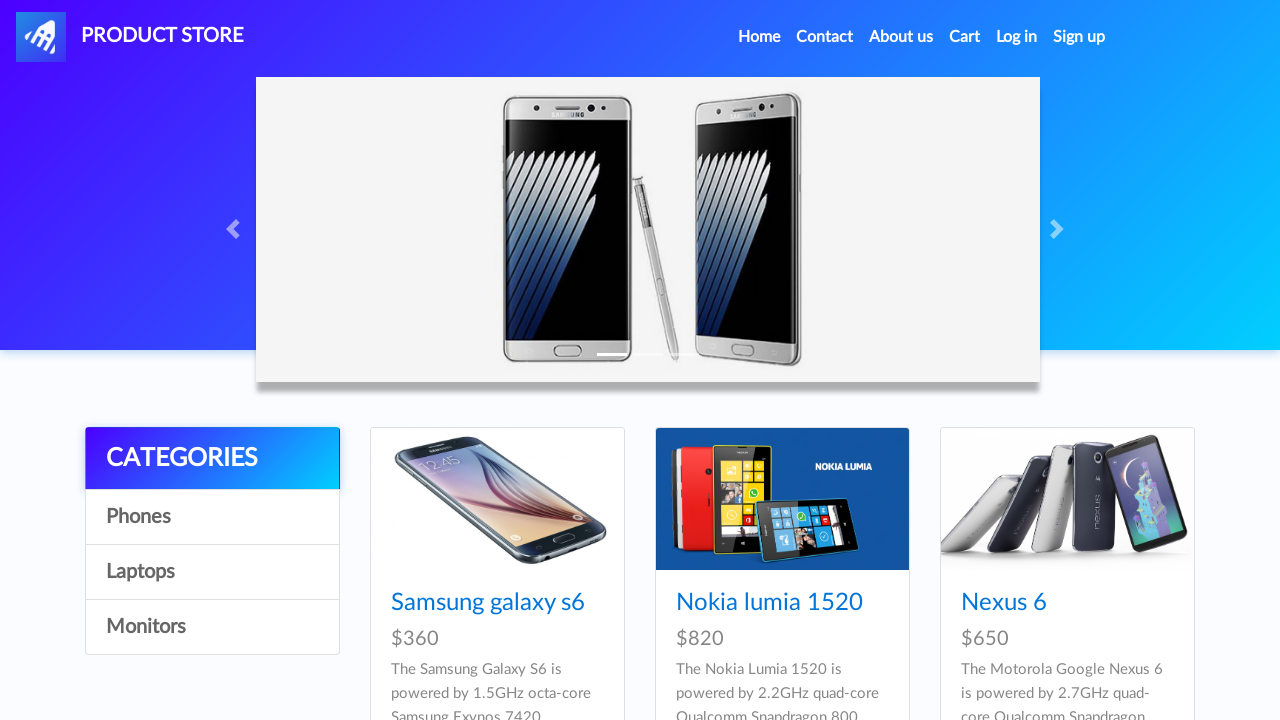

Verified 'About us' navigation element is present using XPath: //a[@data-target='#videoModal']
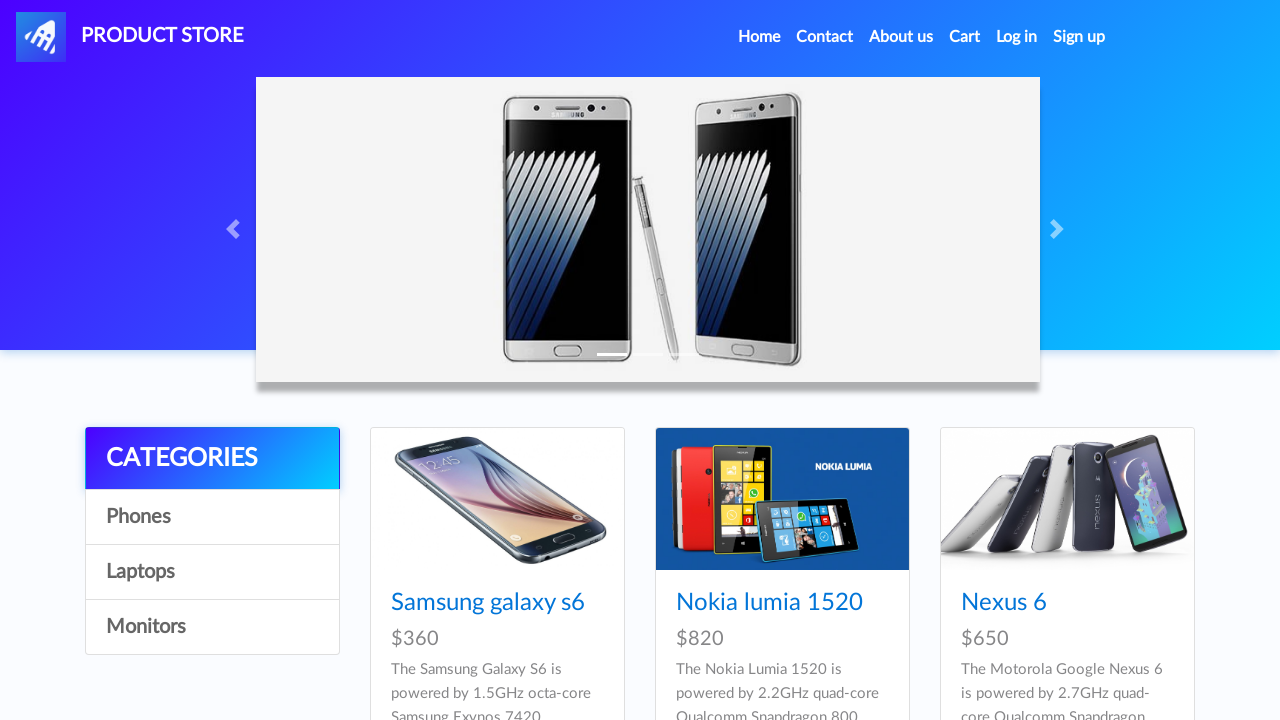

Verified 'Cart' navigation element is present using XPath: //a[@id='cartur']
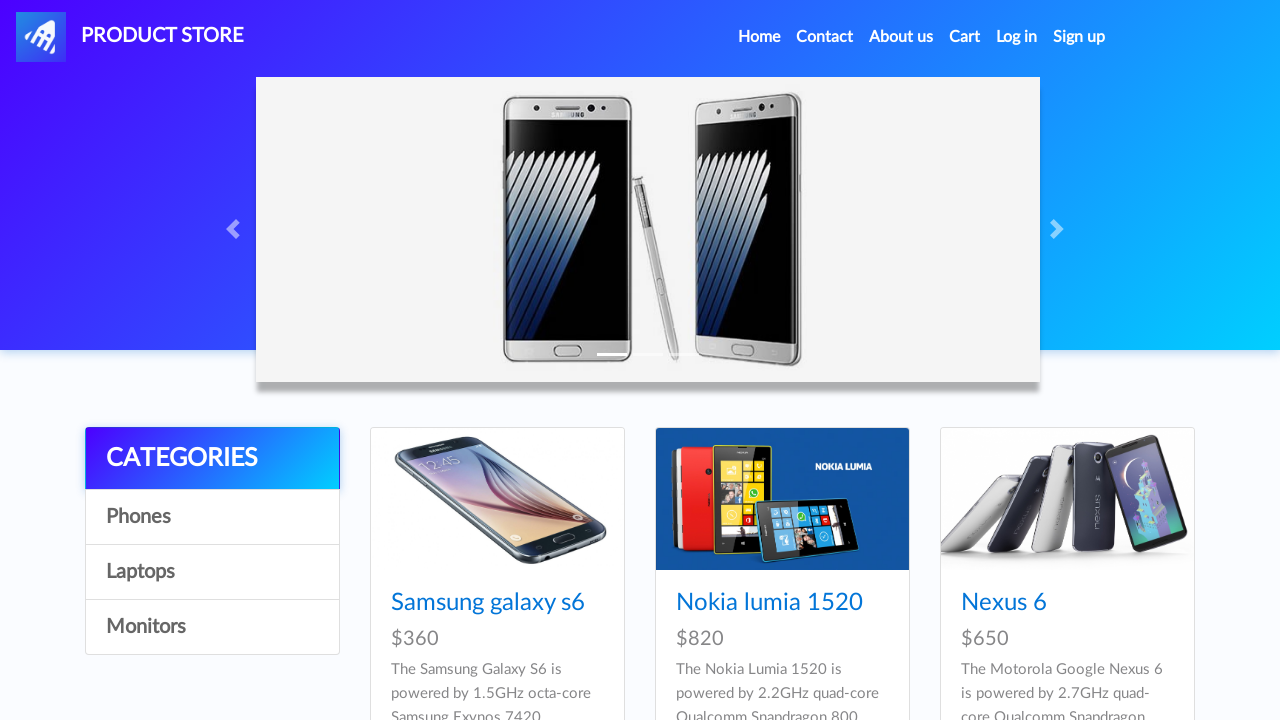

Verified 'Log in' navigation element is present using XPath: //a[@id='login2']
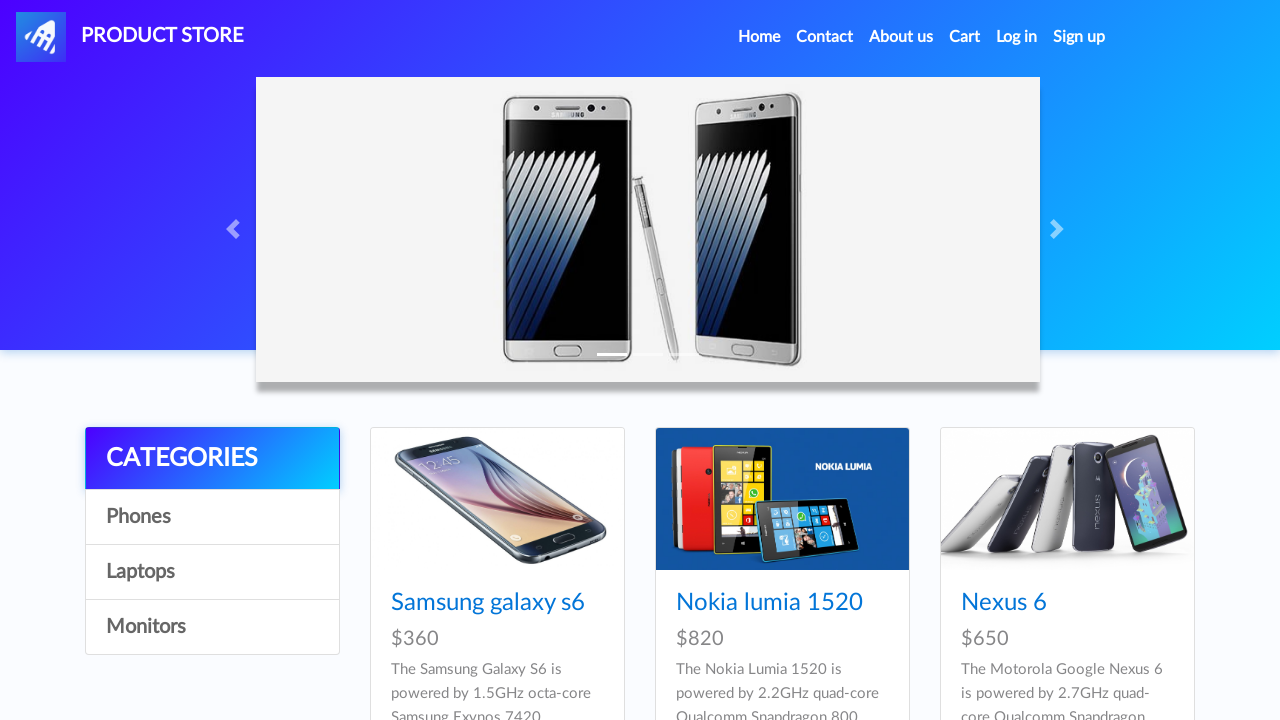

Verified 'Sign up' navigation element is present using XPath: //a[@id='signin2']
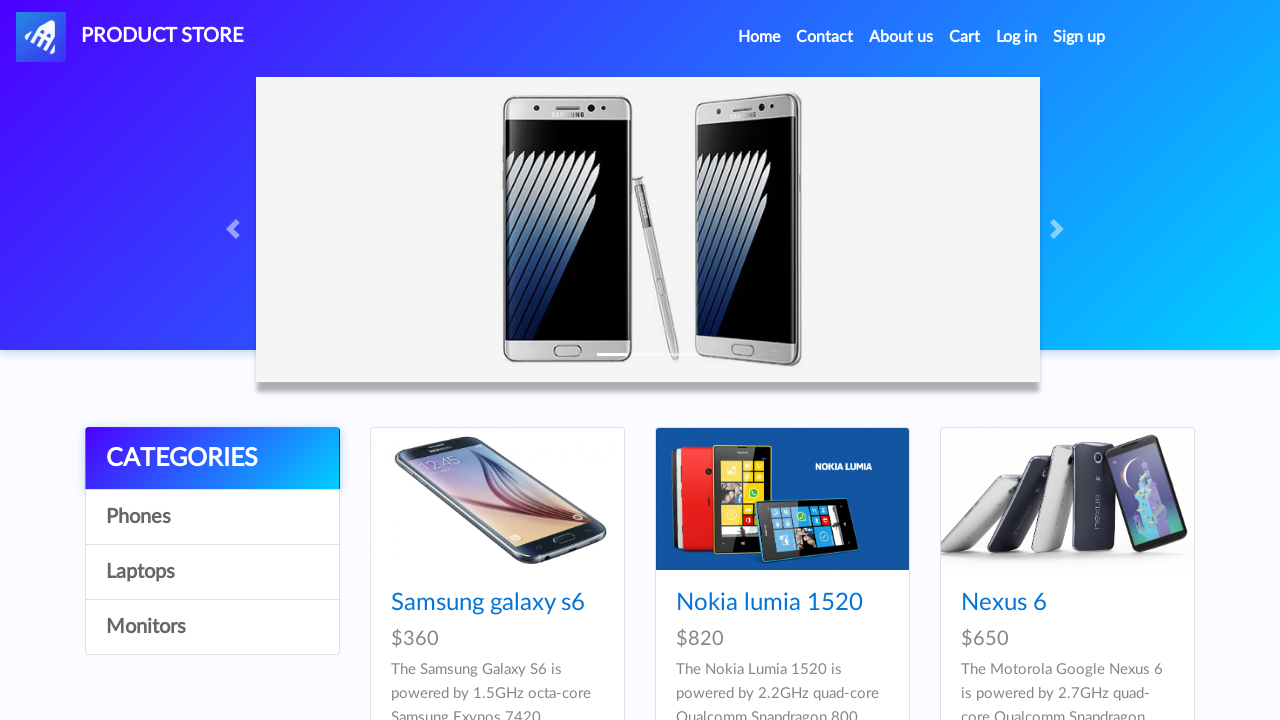

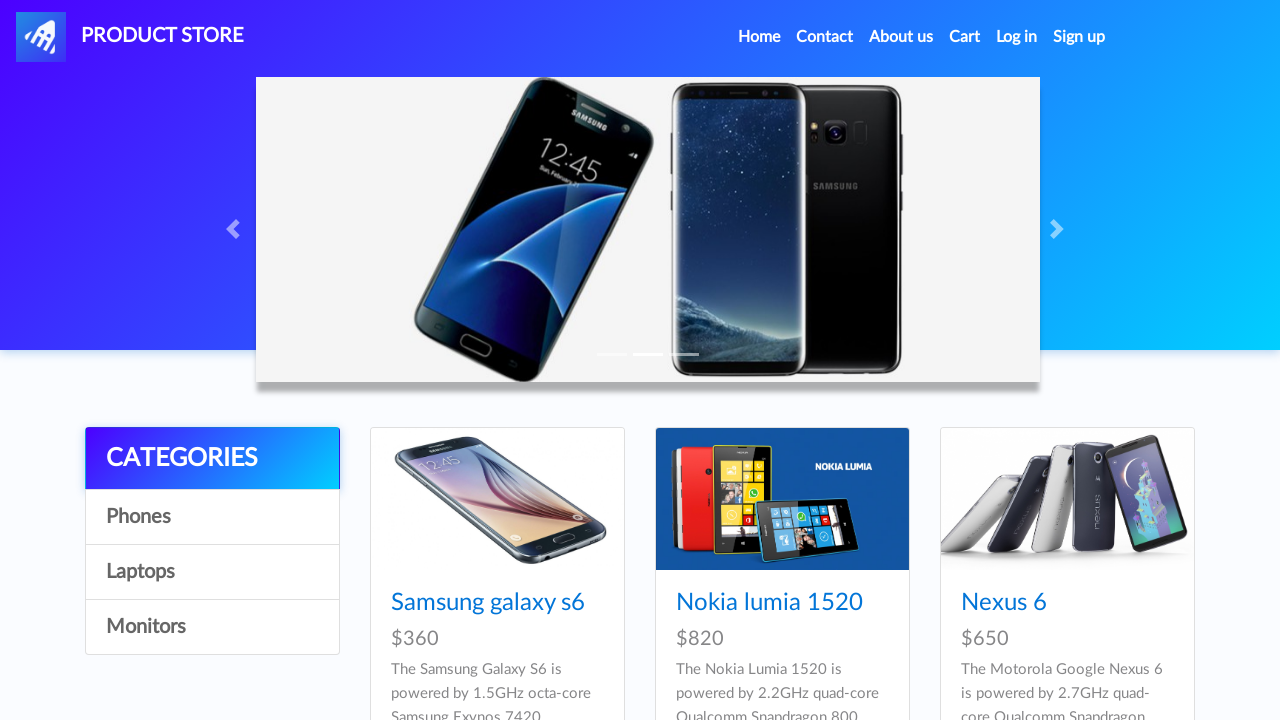